Tests scrolling to and clicking a hidden button on the UI Testing Playground scrollbars challenge page.

Starting URL: http://www.uitestingplayground.com/scrollbars

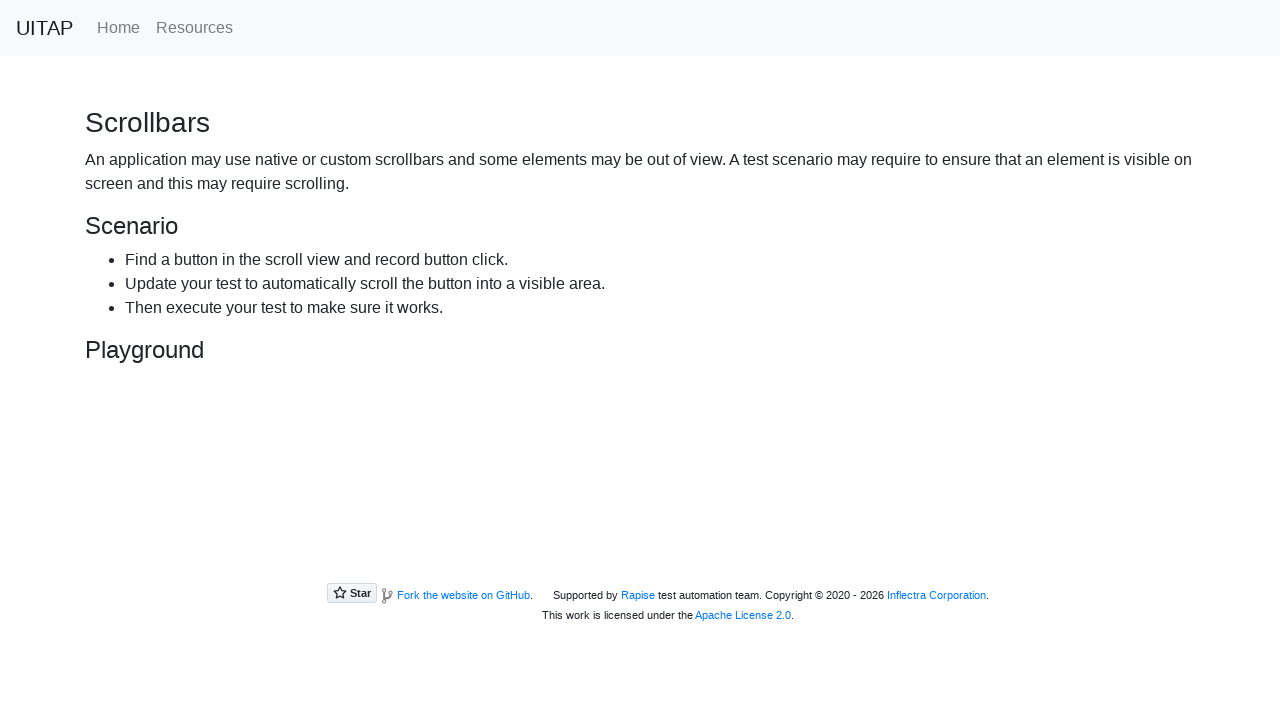

Navigated to UI Testing Playground scrollbars challenge page
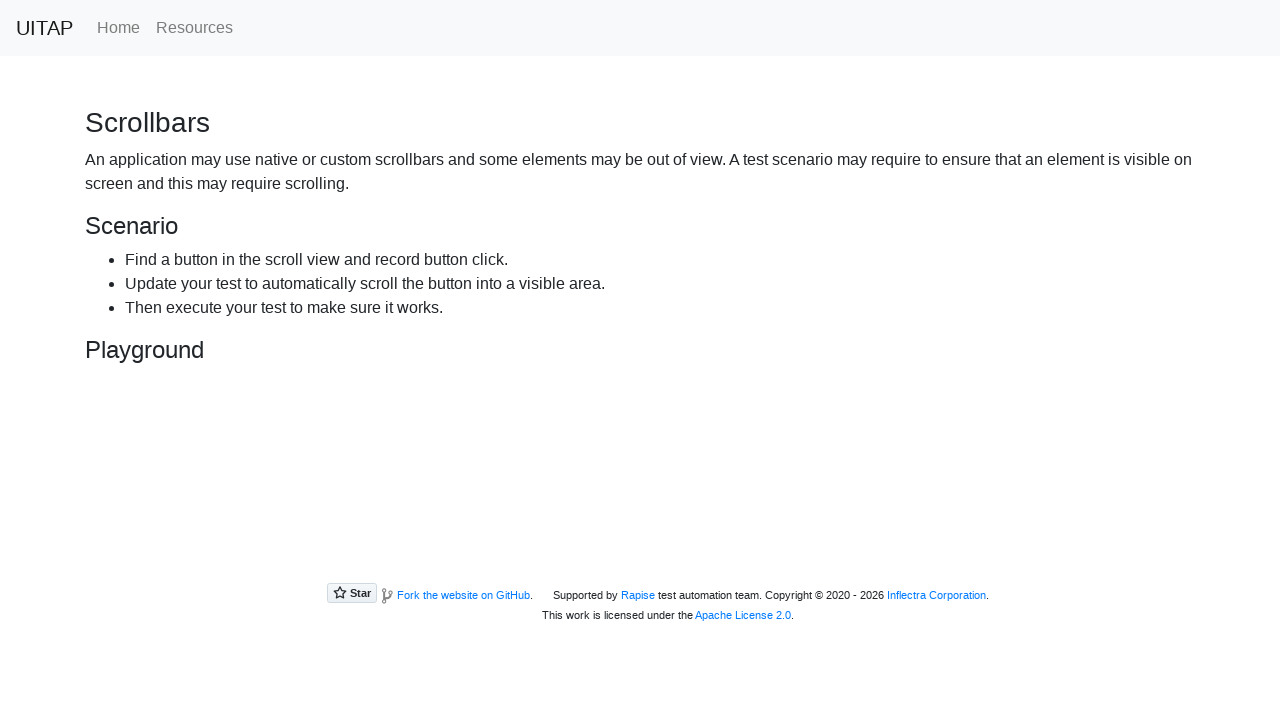

Clicked the hiding button after auto-scrolling to it at (234, 448) on #hidingButton
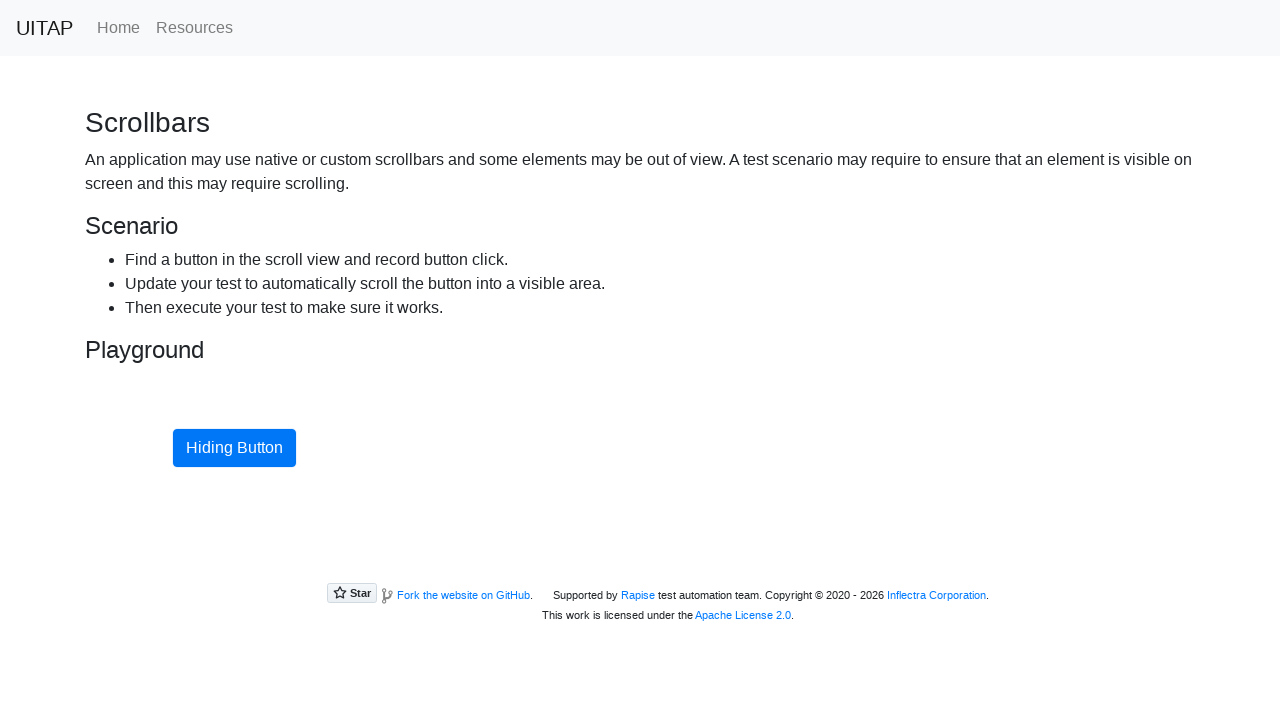

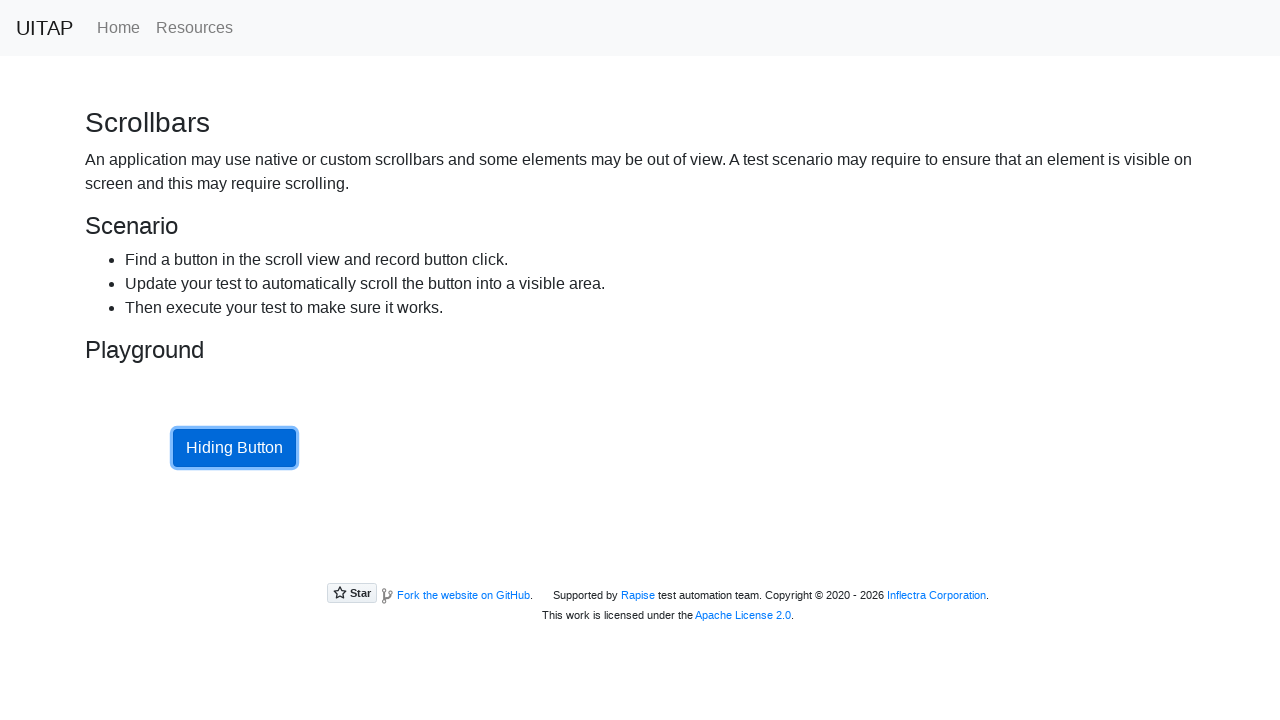